Tests right-click context menu functionality on a link element on the Douban homepage

Starting URL: https://www.douban.com/

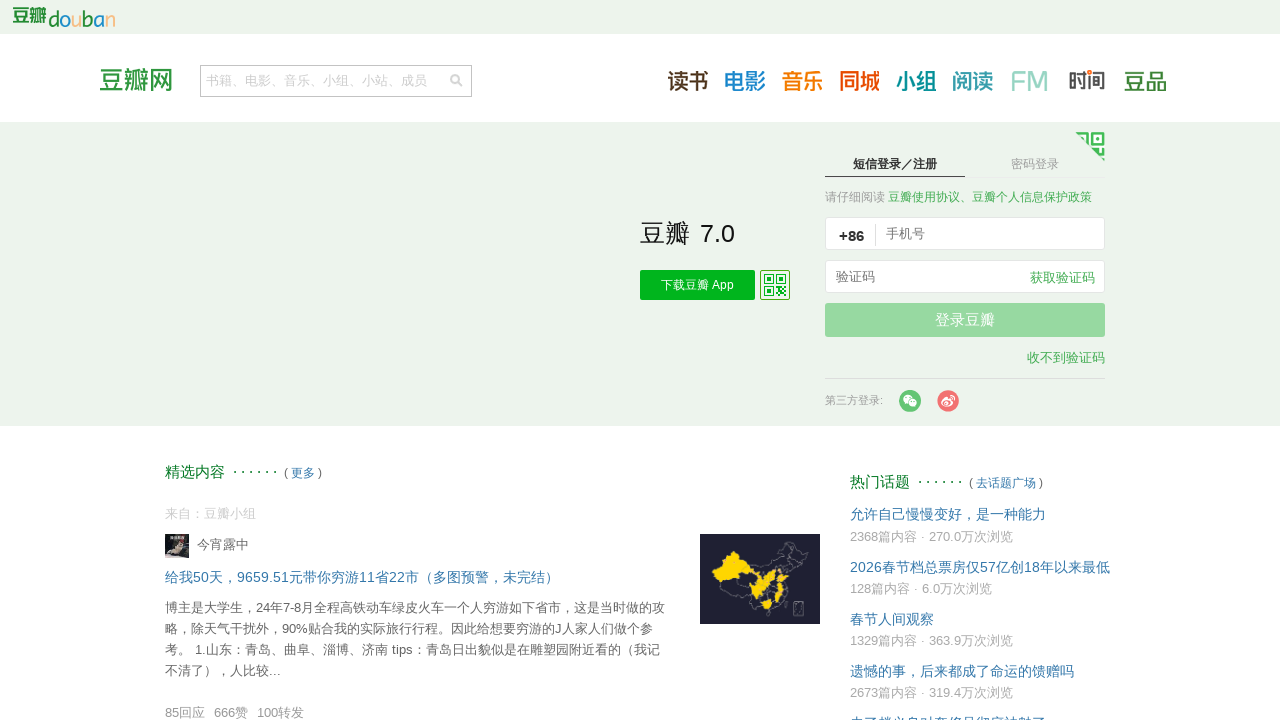

Located the explore link element on Douban homepage
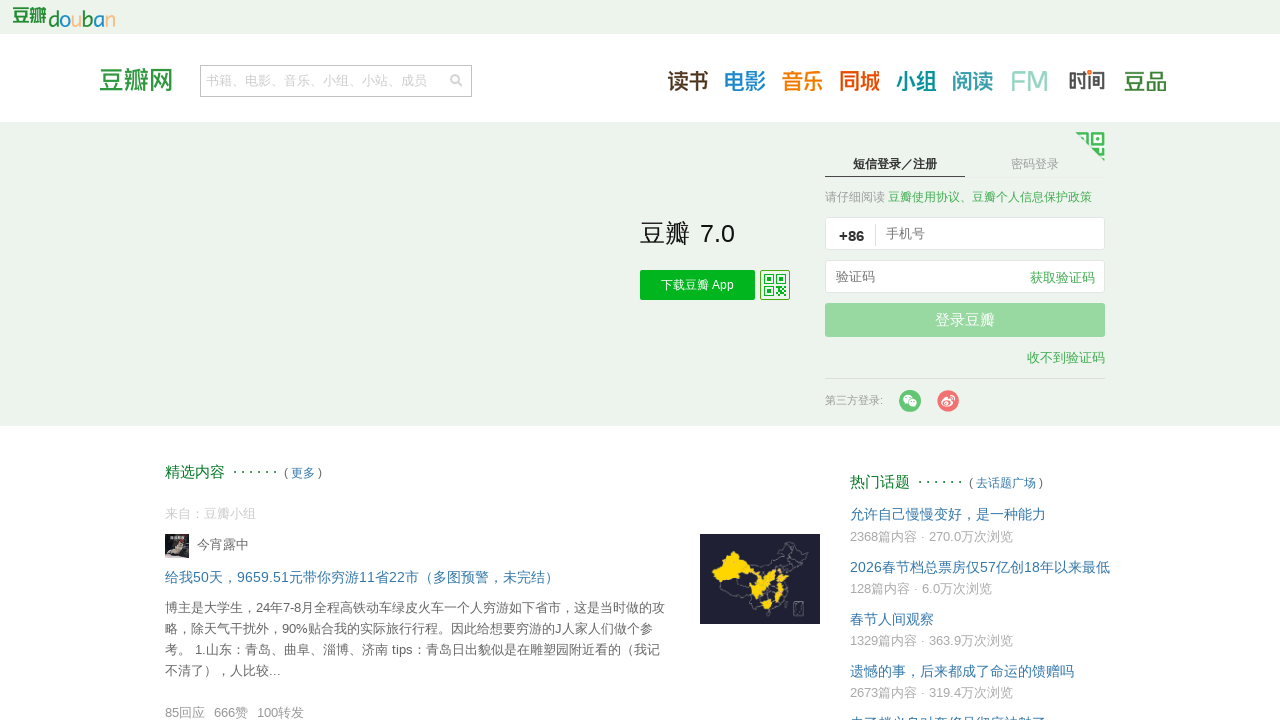

Right-clicked on the explore link to open context menu at (303, 473) on a[href="https://www.douban.com/explore/"]
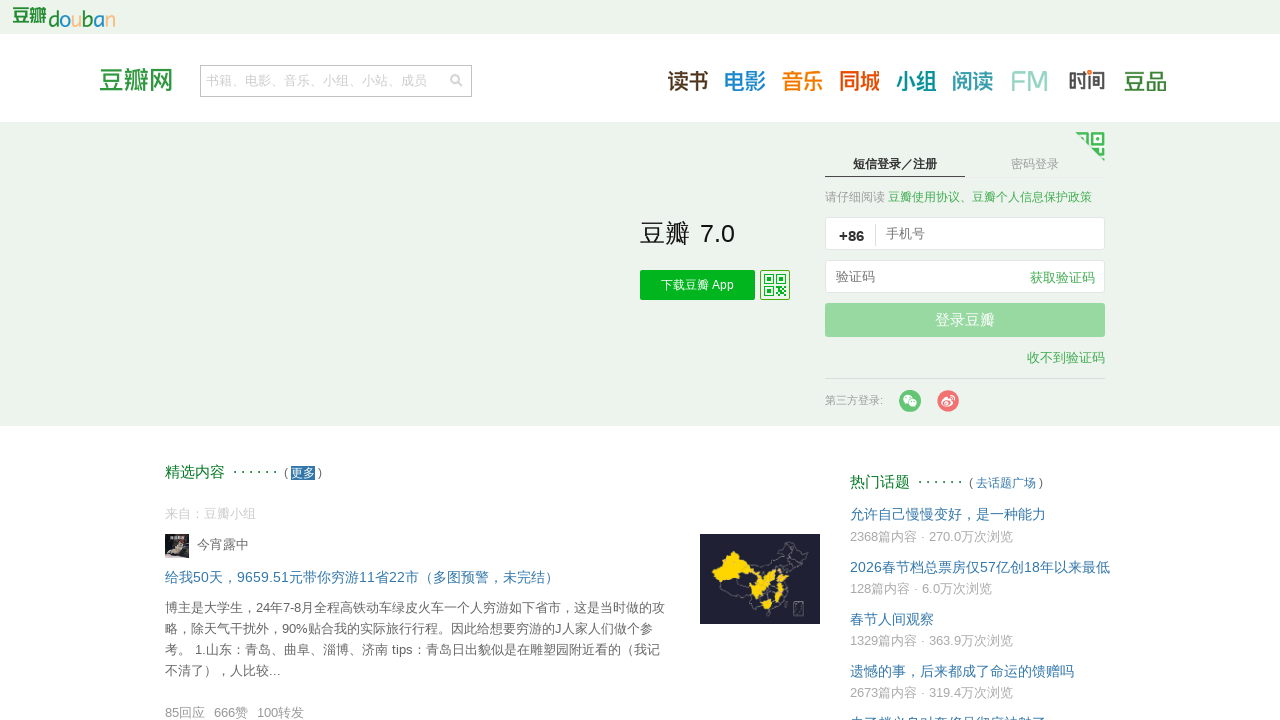

Waited 4 seconds to observe the context menu
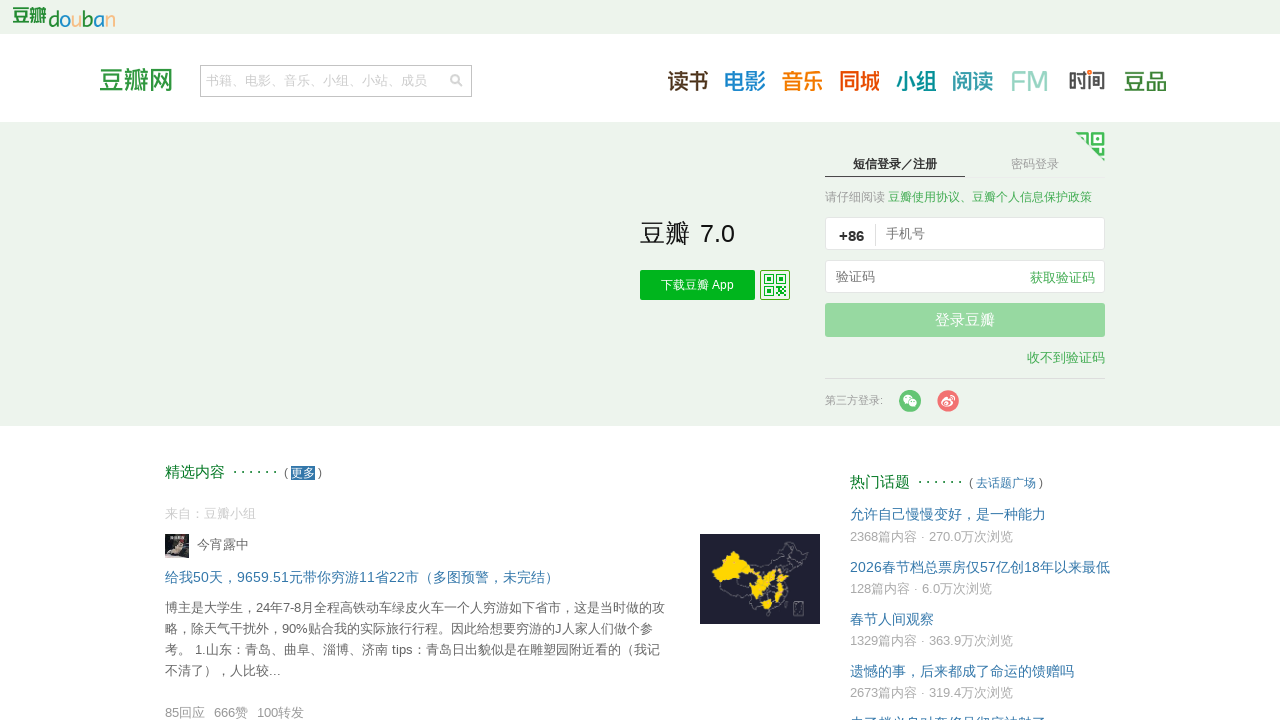

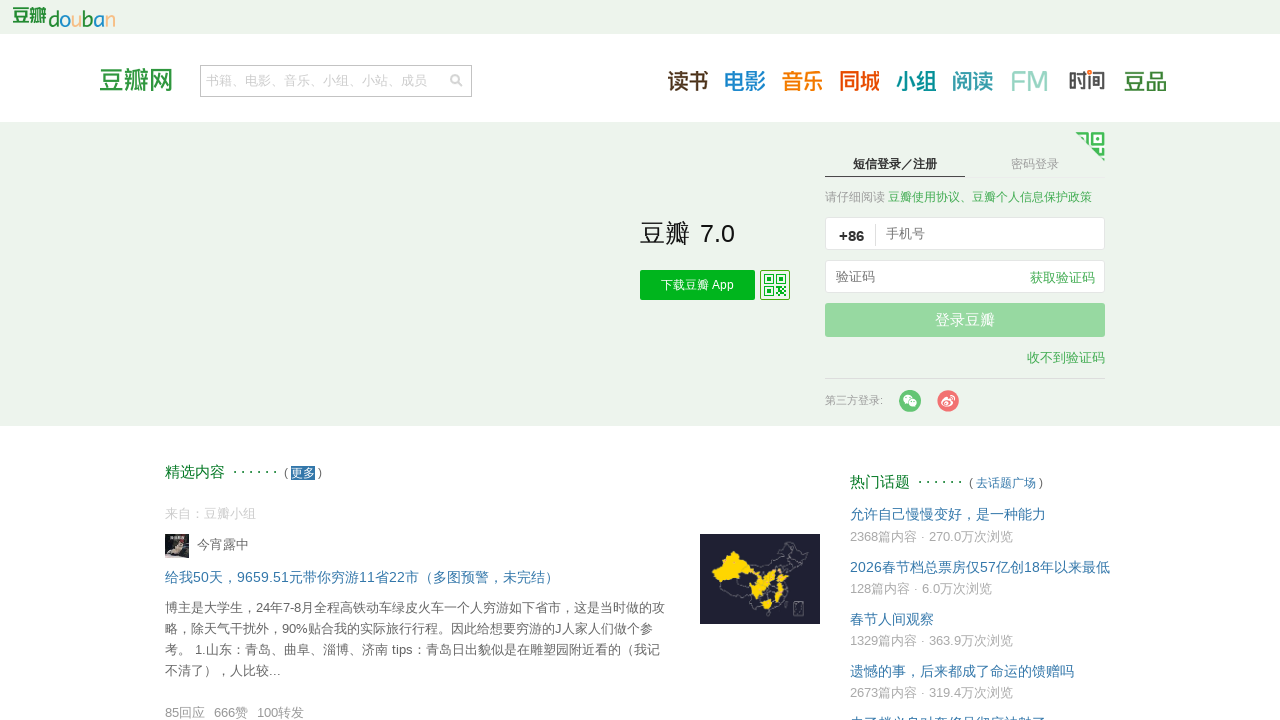